Tests selecting different radio buttons using various selector strategies

Starting URL: https://formy-project.herokuapp.com/radiobutton

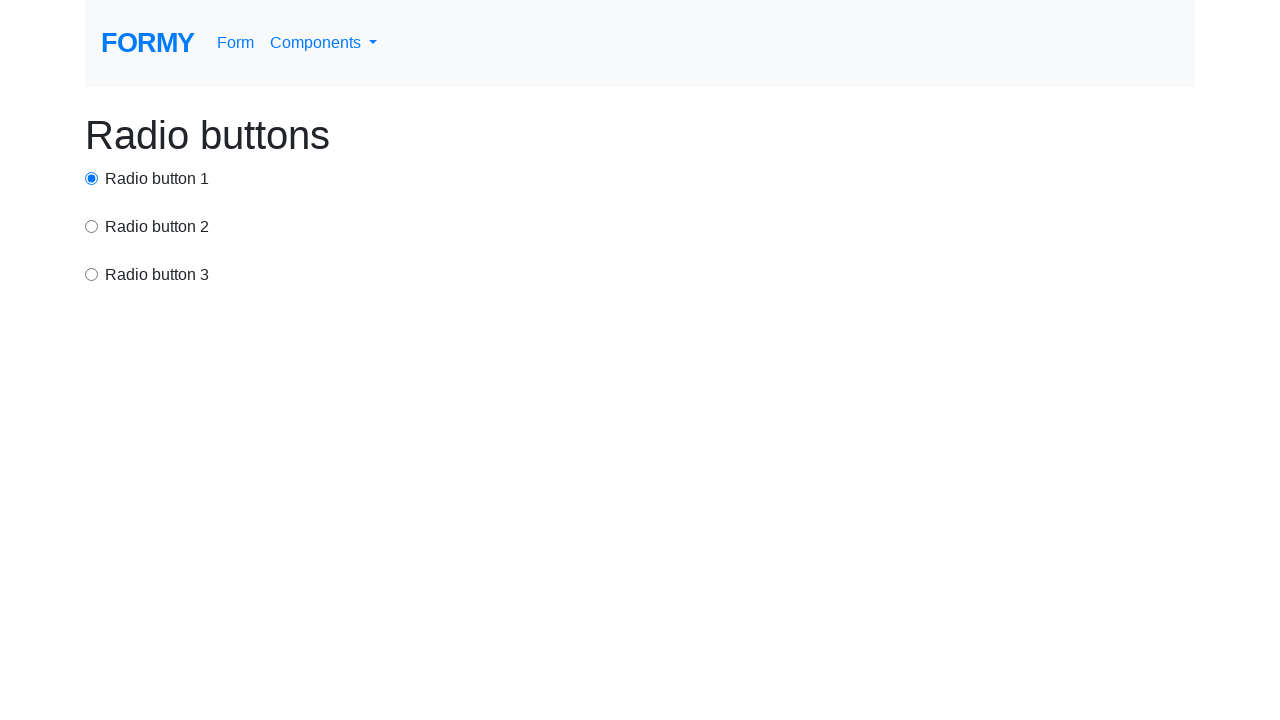

Clicked first radio button using ID selector at (92, 178) on #radio-button-1
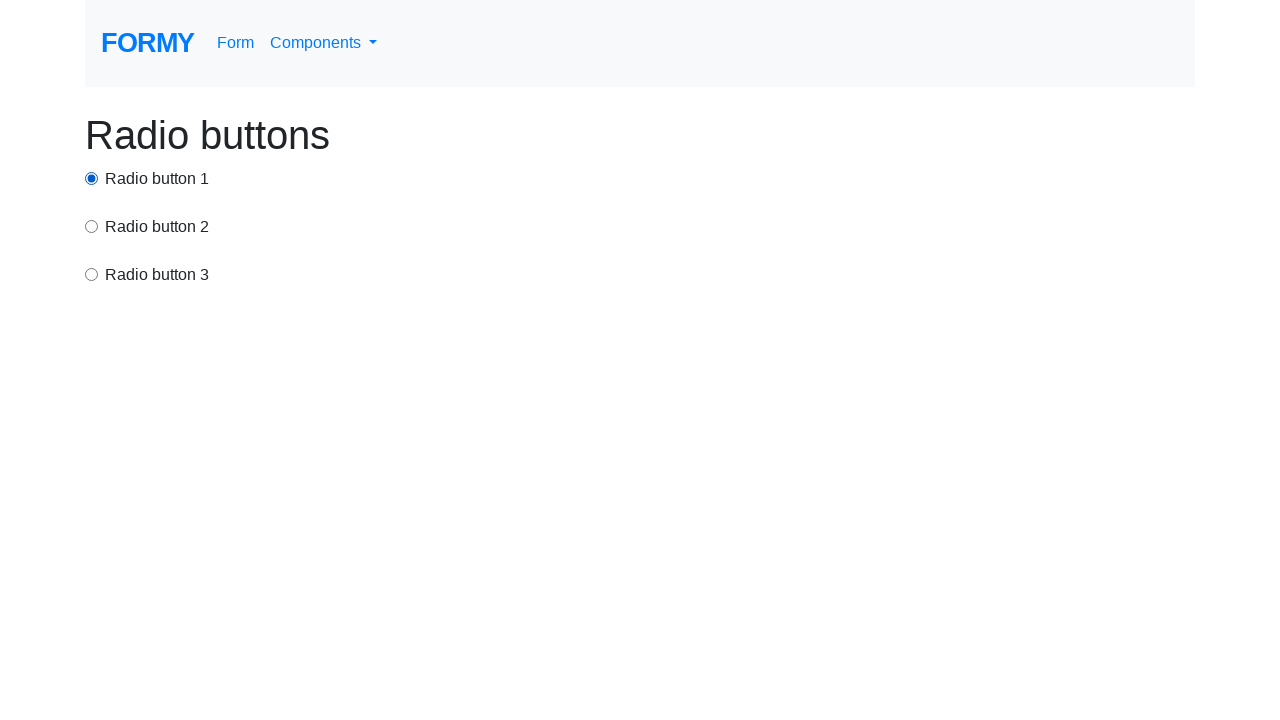

Clicked second radio button using CSS selector by value attribute at (92, 226) on input[value='option2']
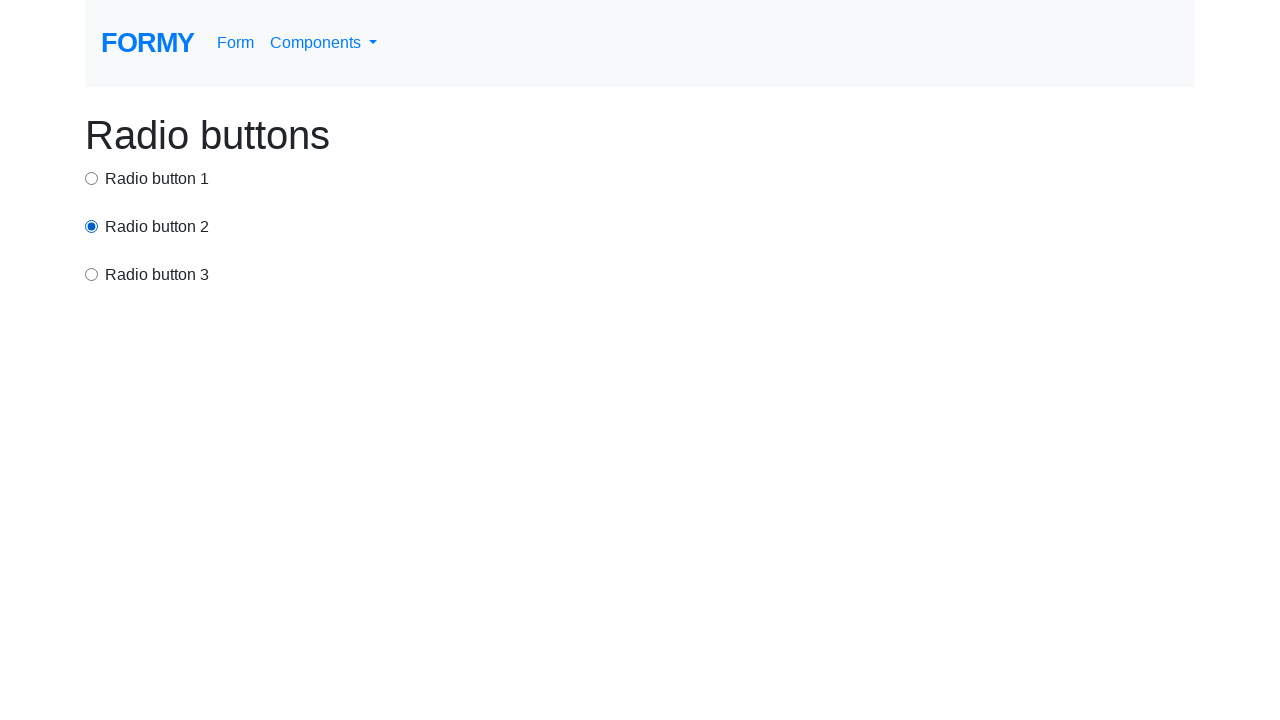

Clicked third radio button using XPath selector at (92, 274) on xpath=/html/body/div/div[3]/input
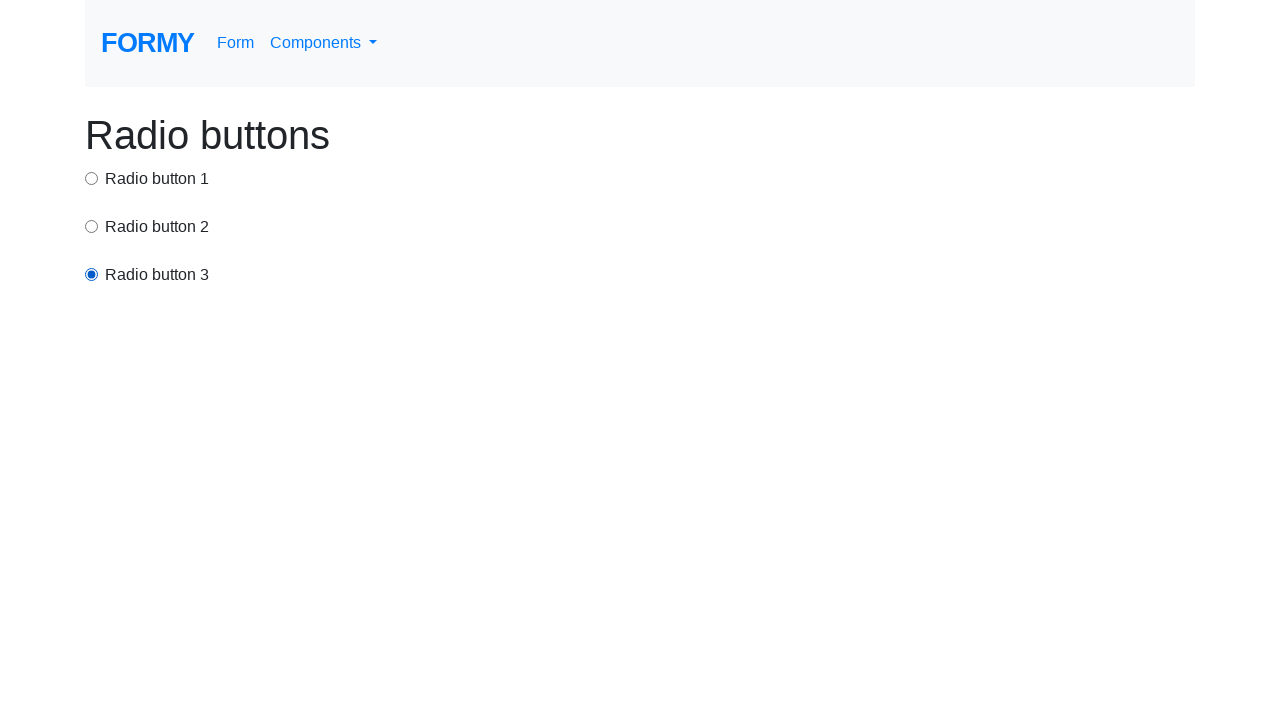

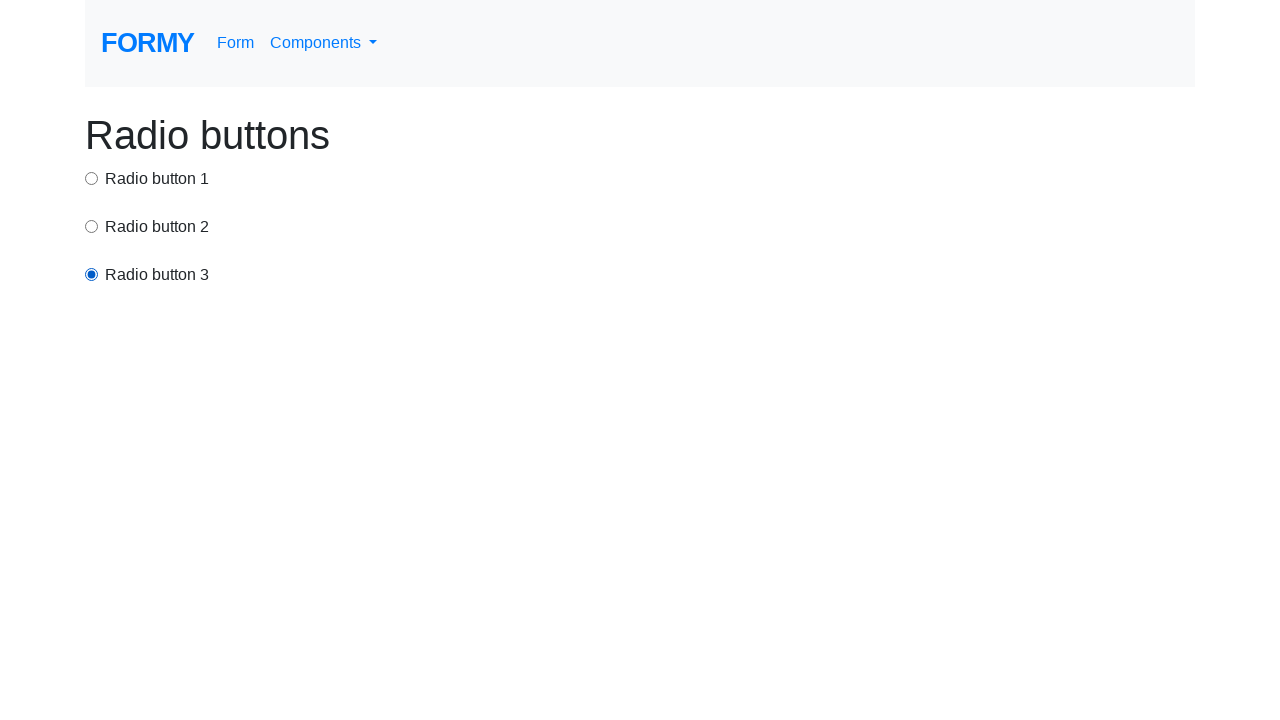